Finds and retrieves text from an element using its ID selector to verify the heading text

Starting URL: https://kristinek.github.io/site/examples/locators

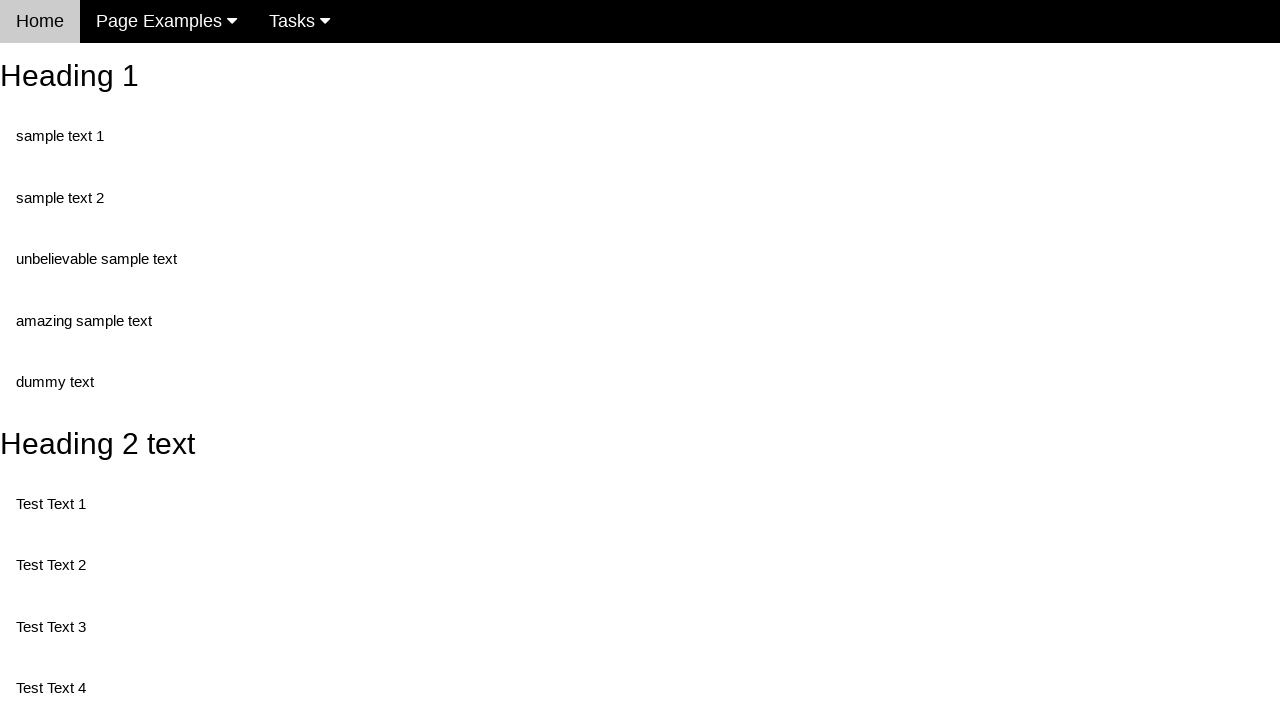

Navigated to locators example page
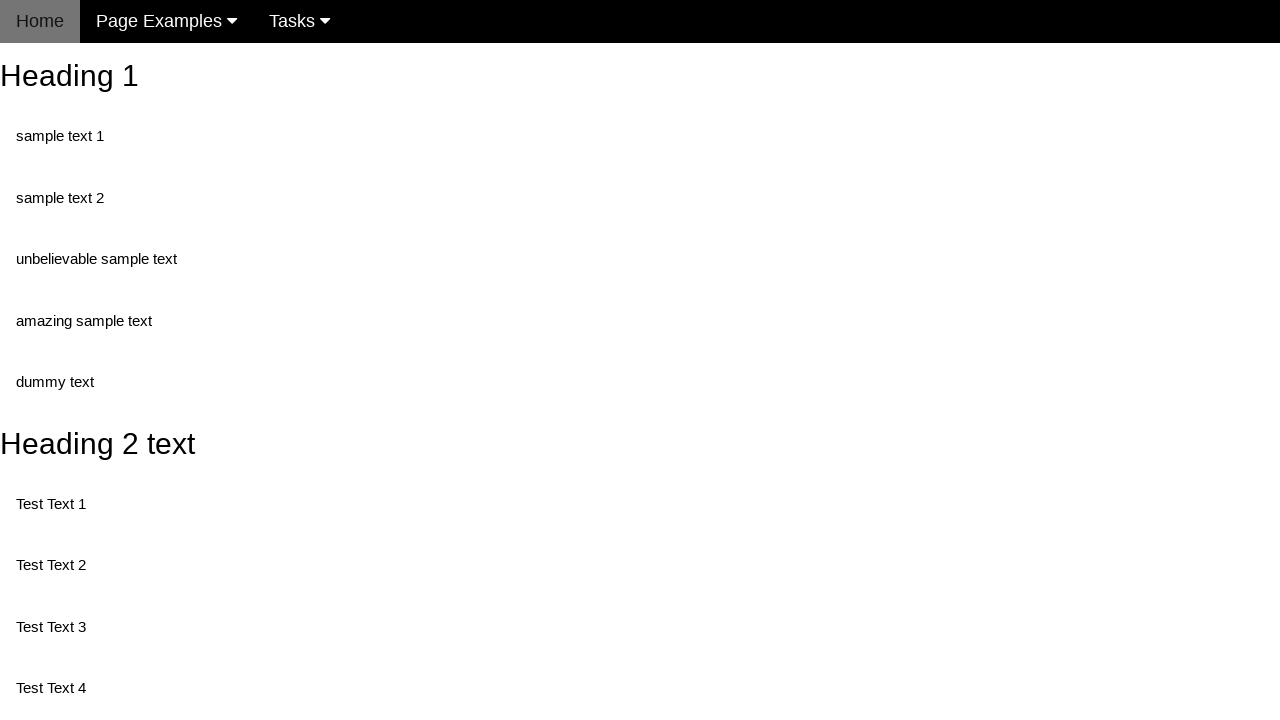

Retrieved text content from element with ID 'heading_2'
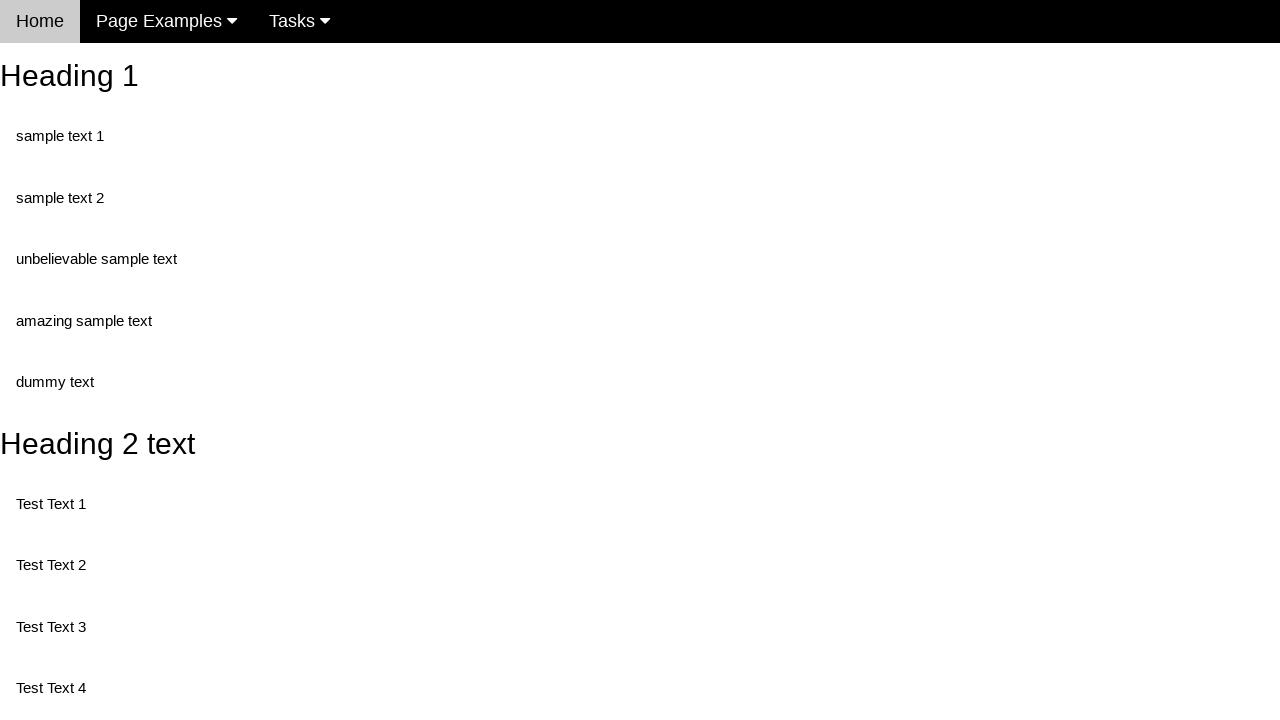

Printed heading text: Heading 2 text
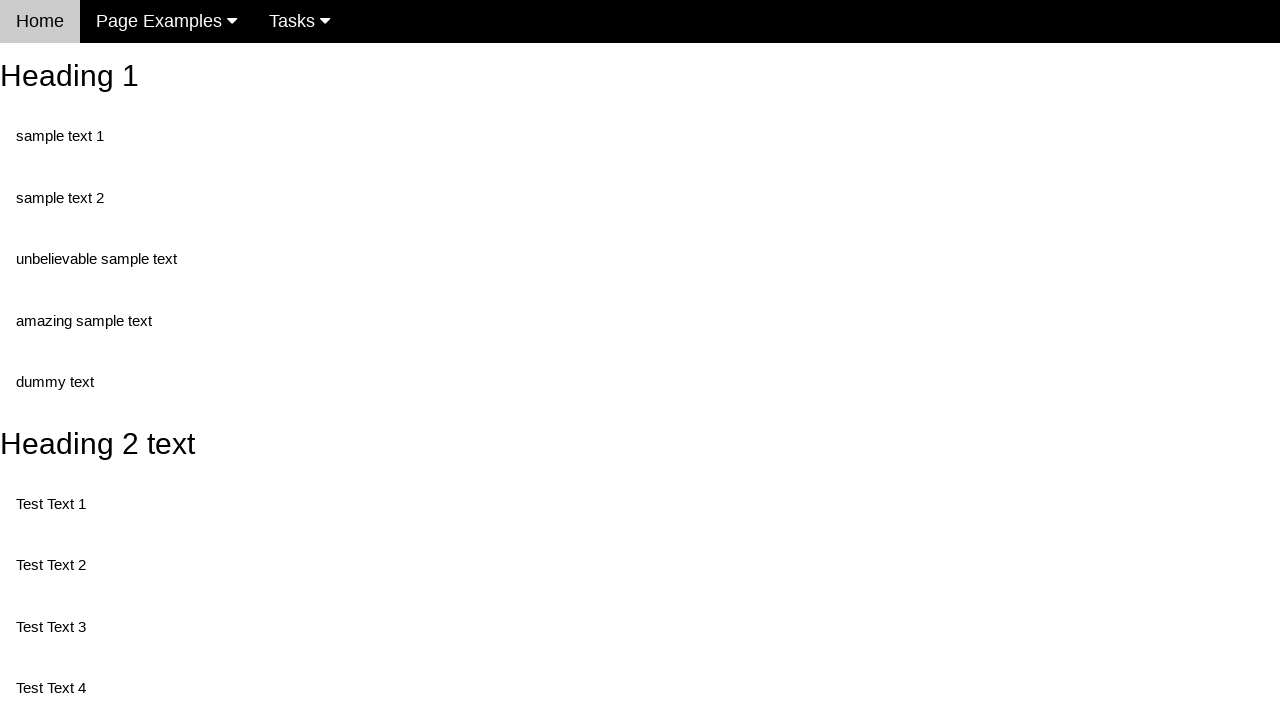

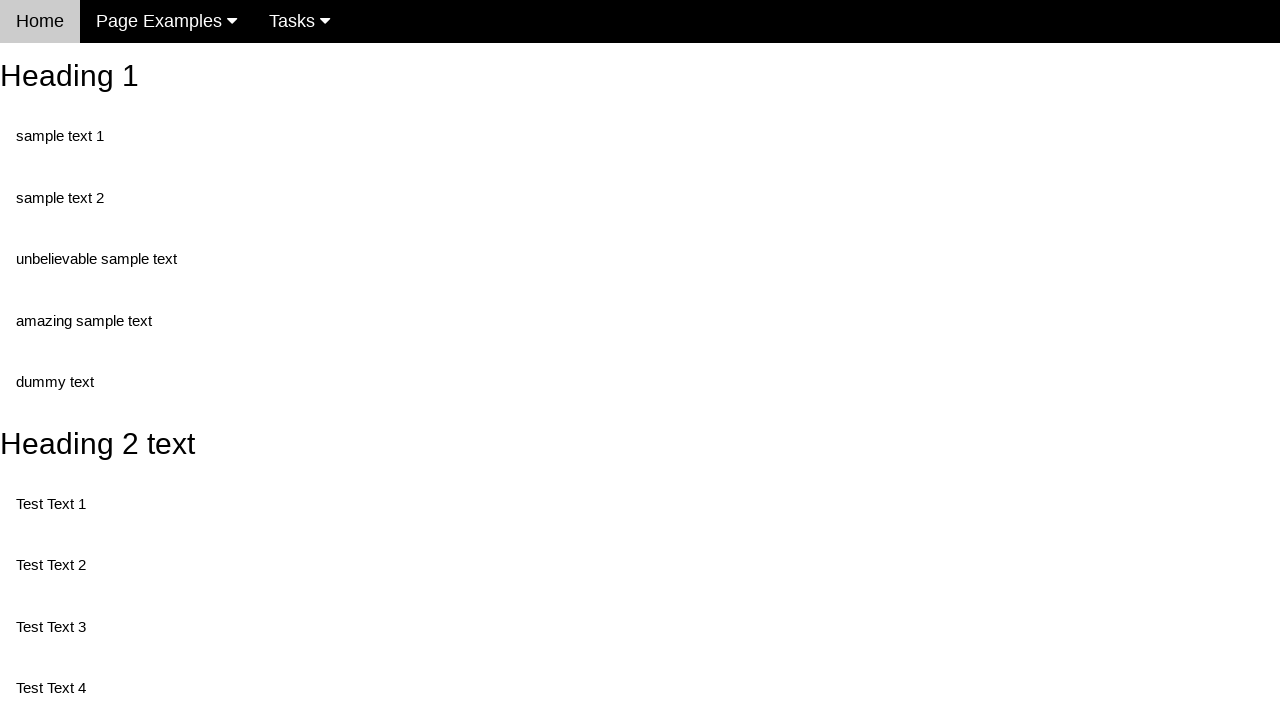